Tests an aim training game by clicking on the game container at various positions and pressing keyboard keys to interact with game controls and weapons

Starting URL: https://justaim.lol/

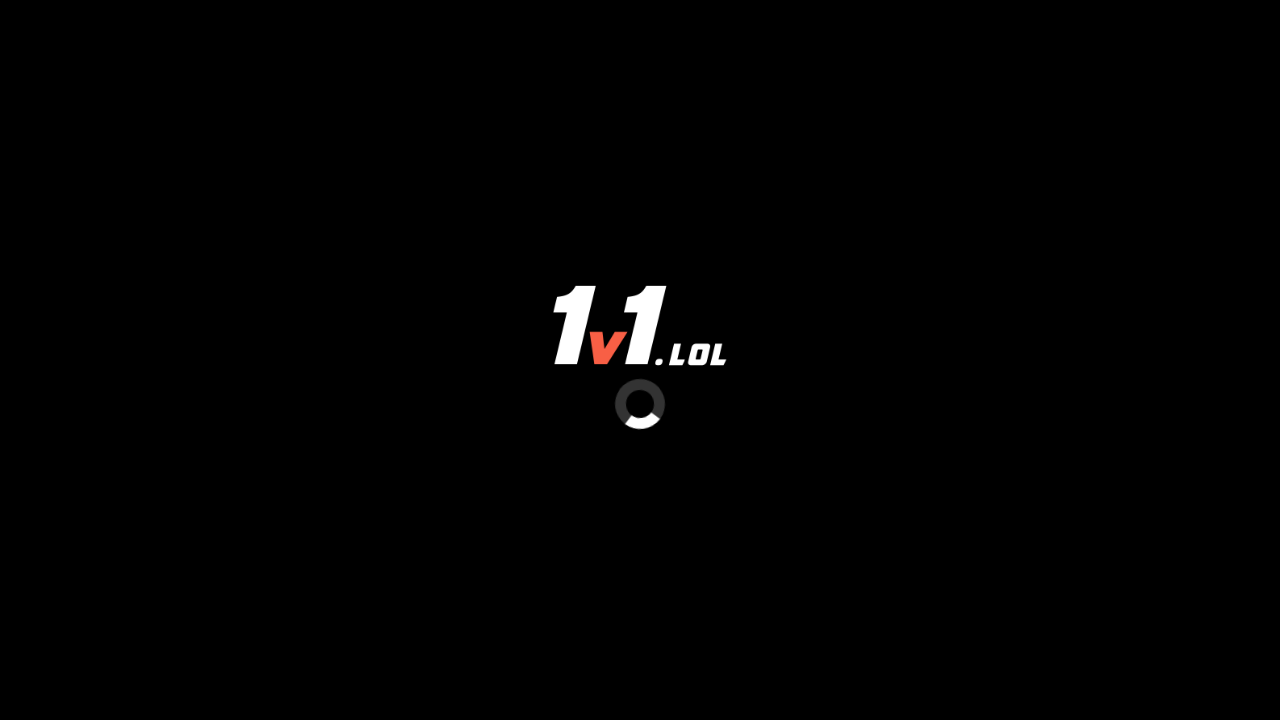

Clicked game container at position (798, 547) at (798, 547) on #gameContainer
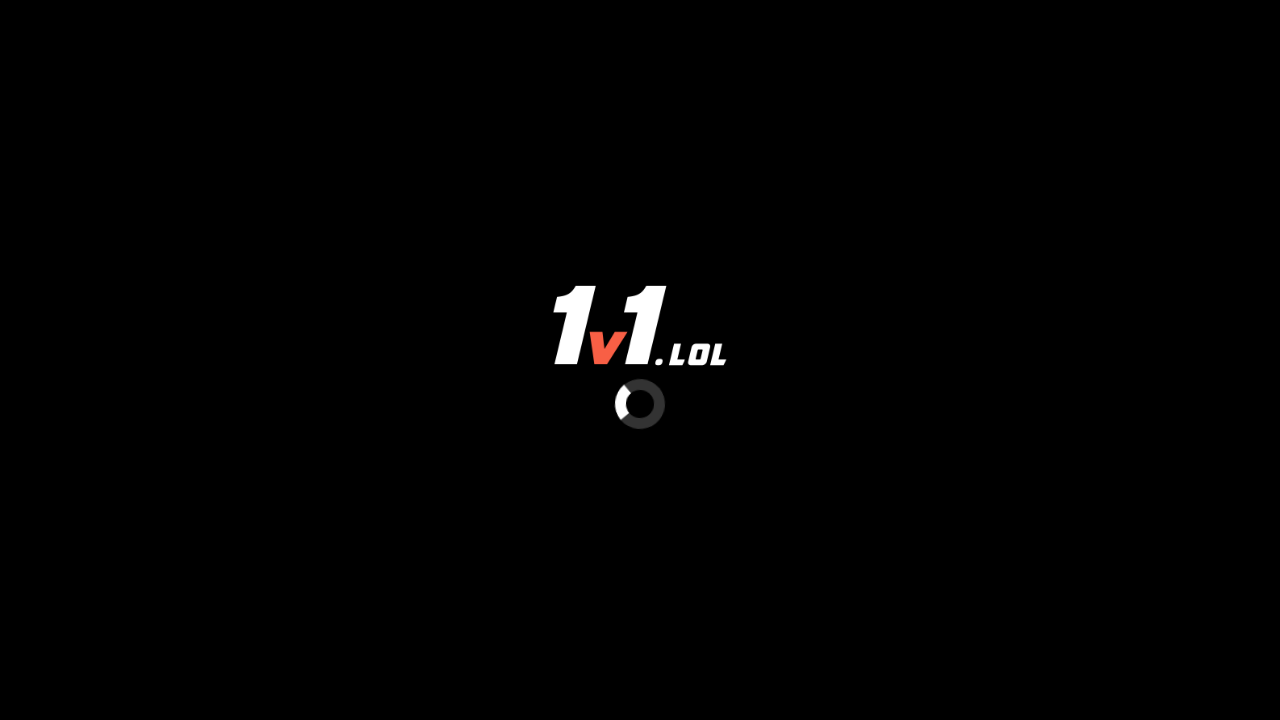

Clicked game container at position (1086, 577) at (1086, 577) on #gameContainer
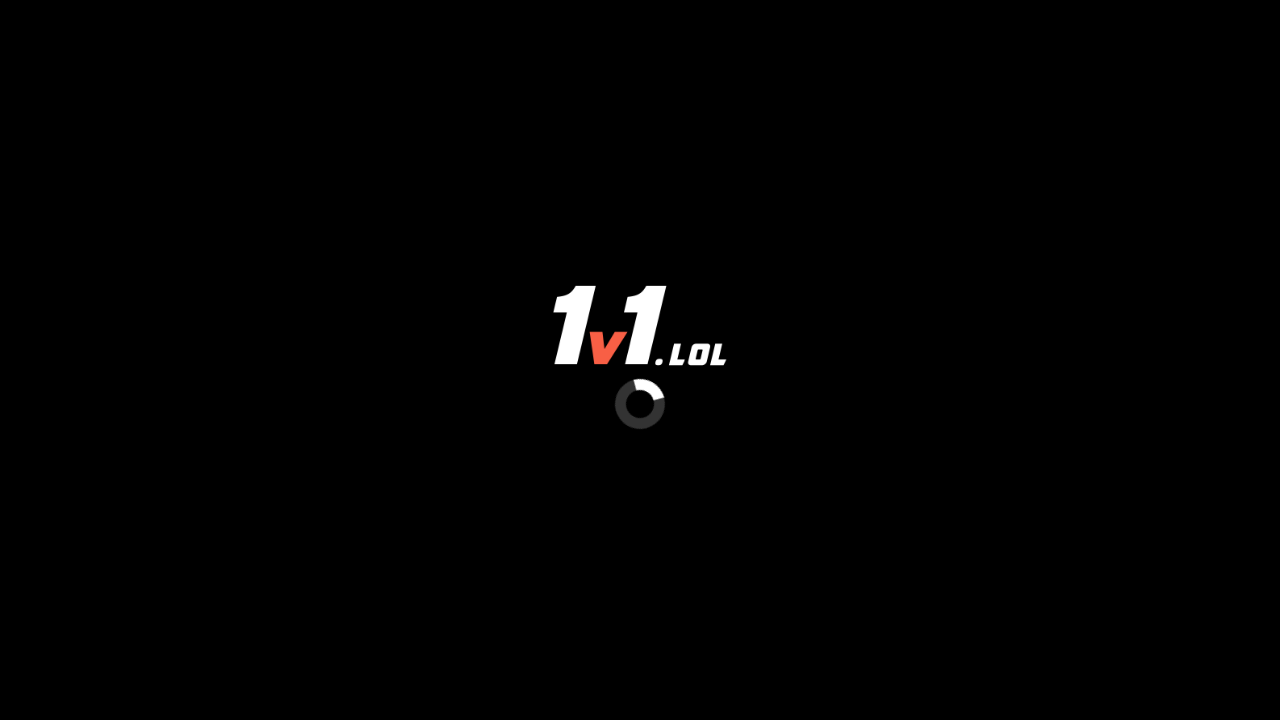

Pressed 'f' key
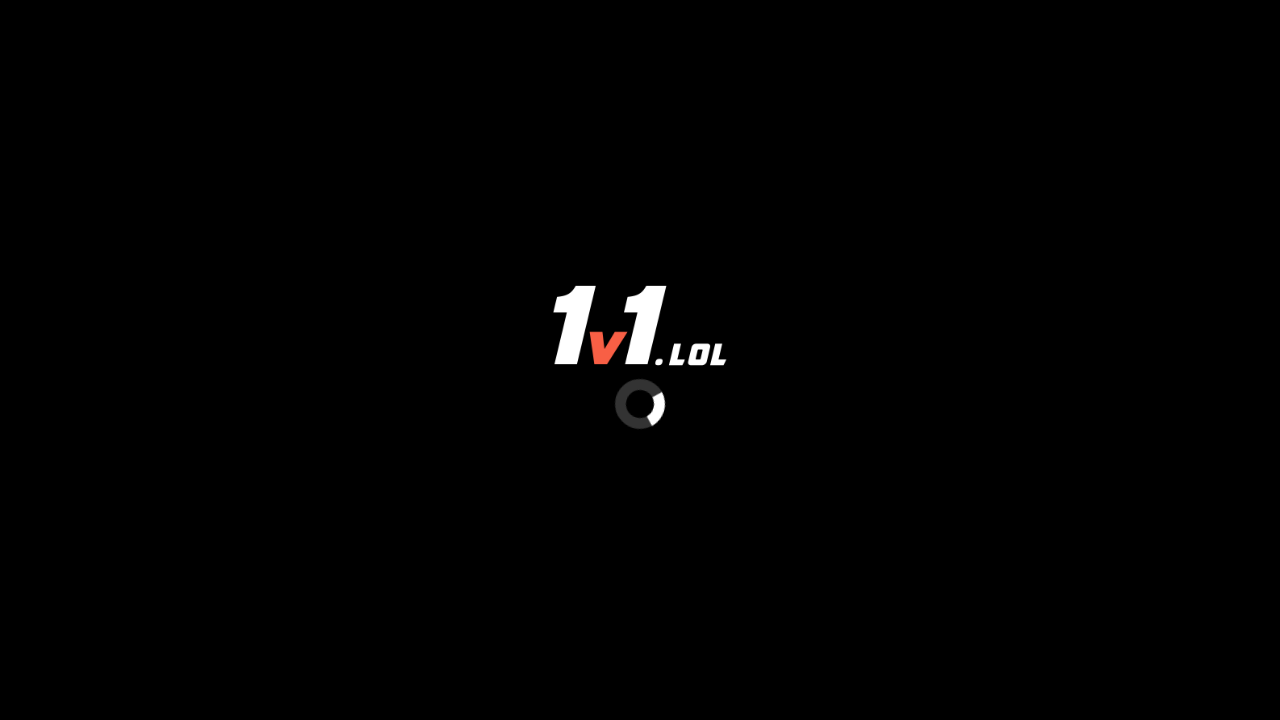

Clicked game container at position (871, 304) at (871, 304) on #gameContainer
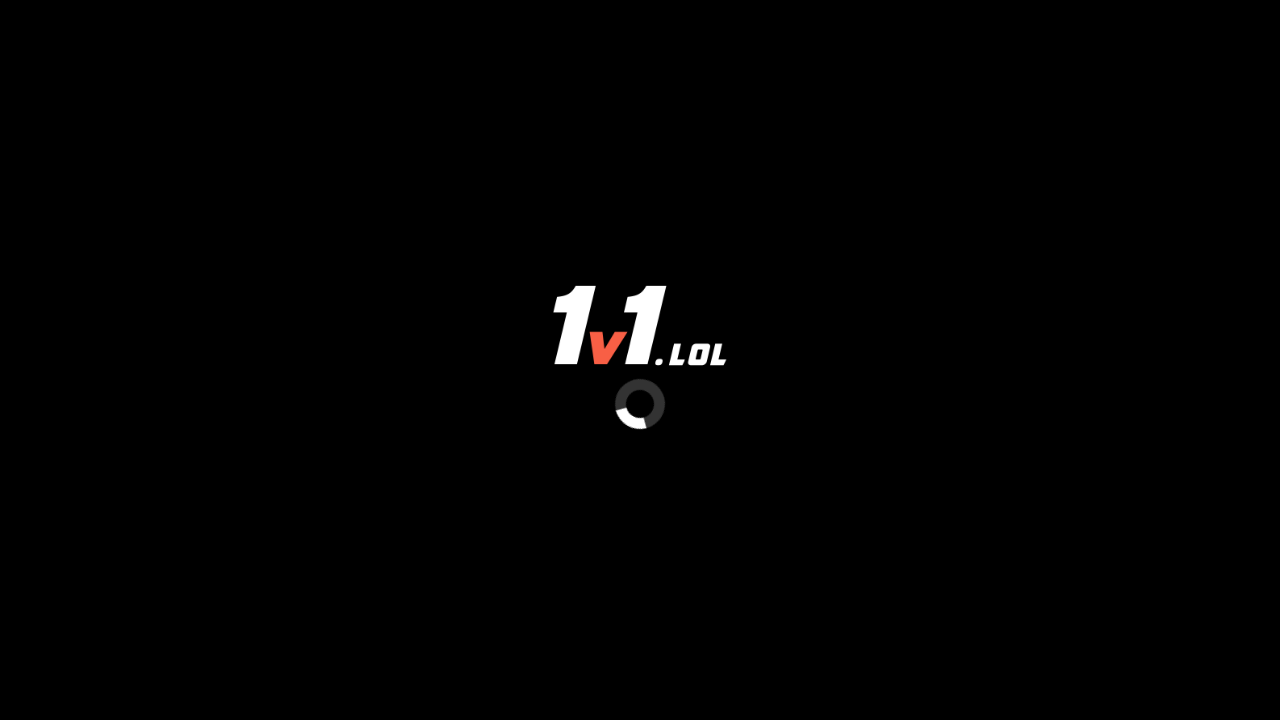

Moved mouse to position (100, 100) at (100, 100)
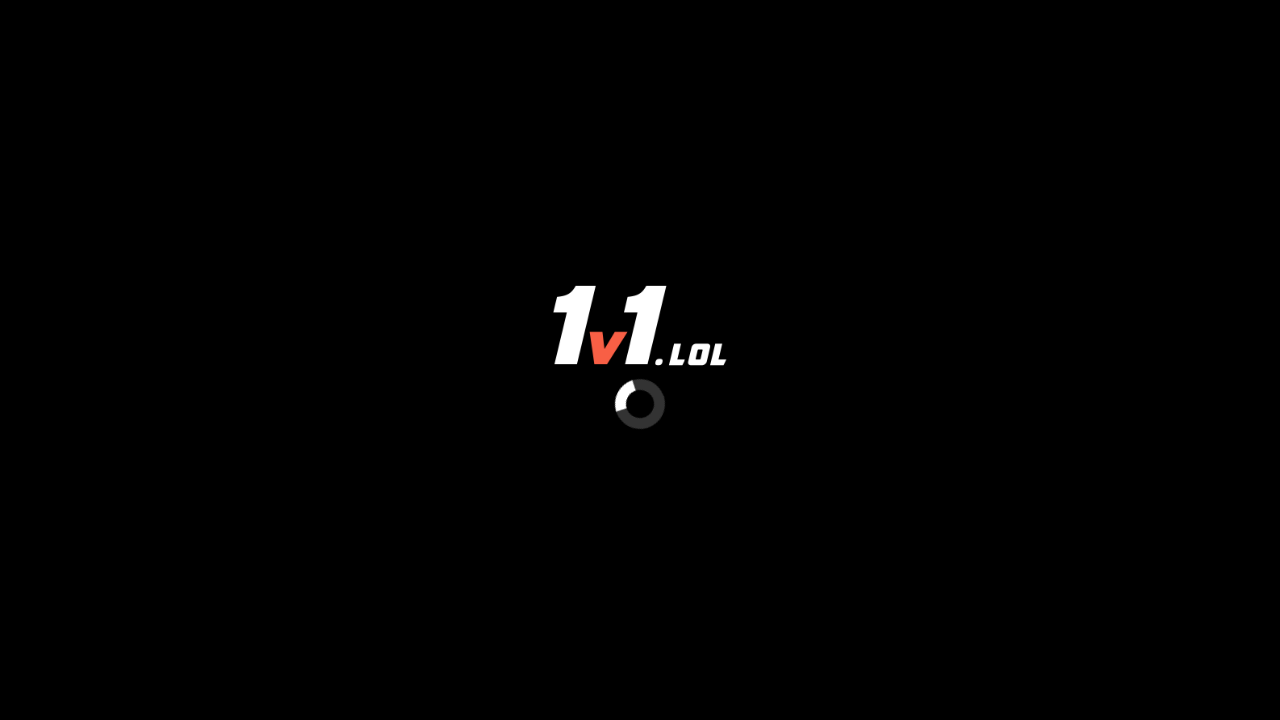

Clicked game container 4 times at position (871, 304) at (871, 304) on #gameContainer
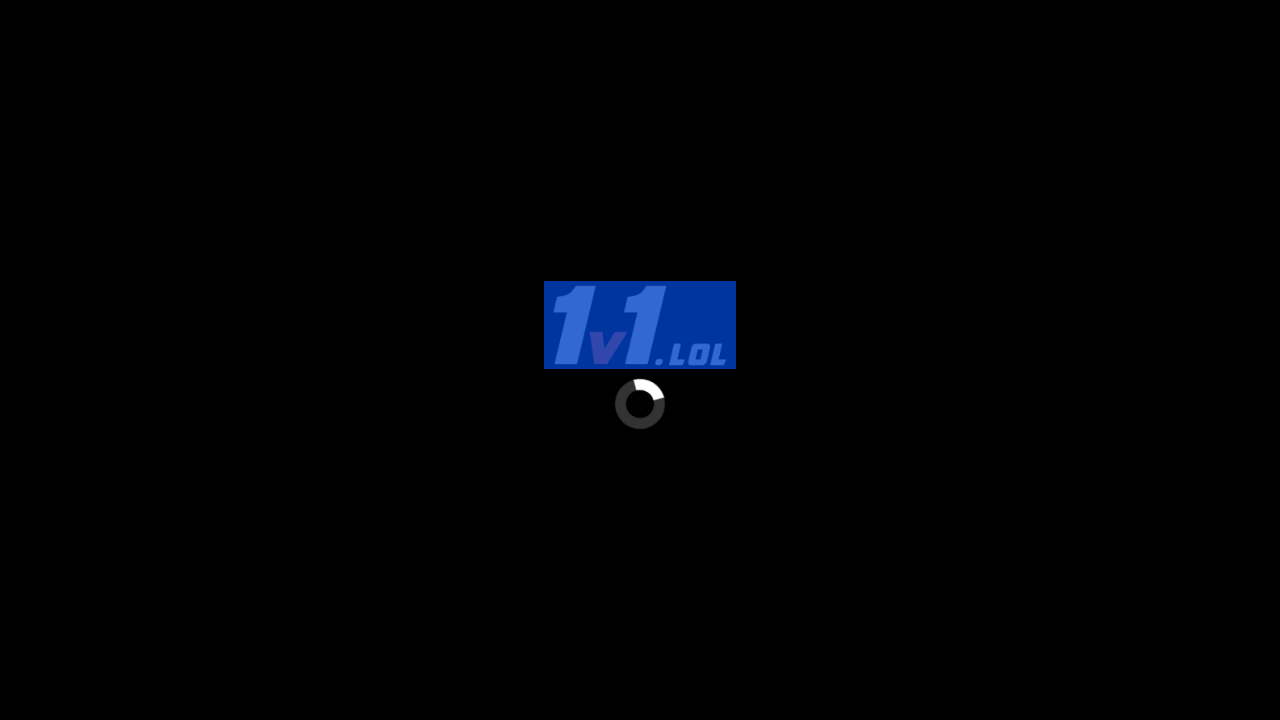

Pressed '1' key to select weapon/option
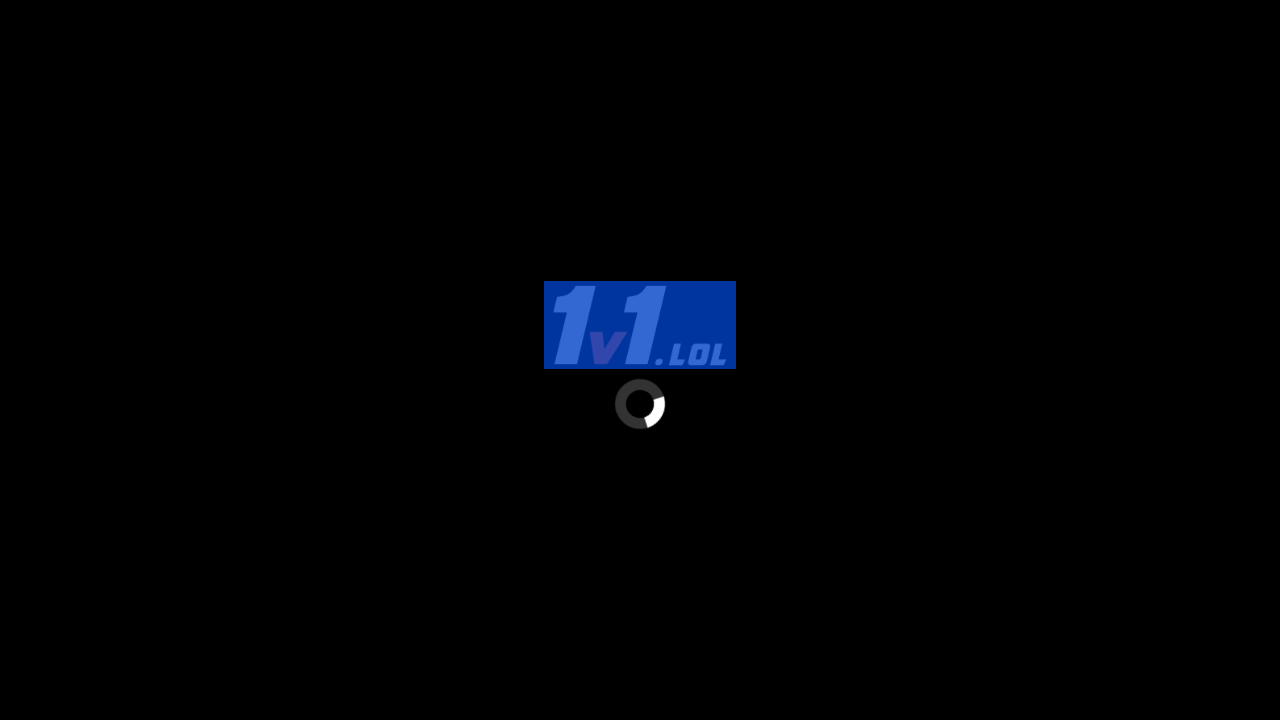

Pressed 'w' key (1st time)
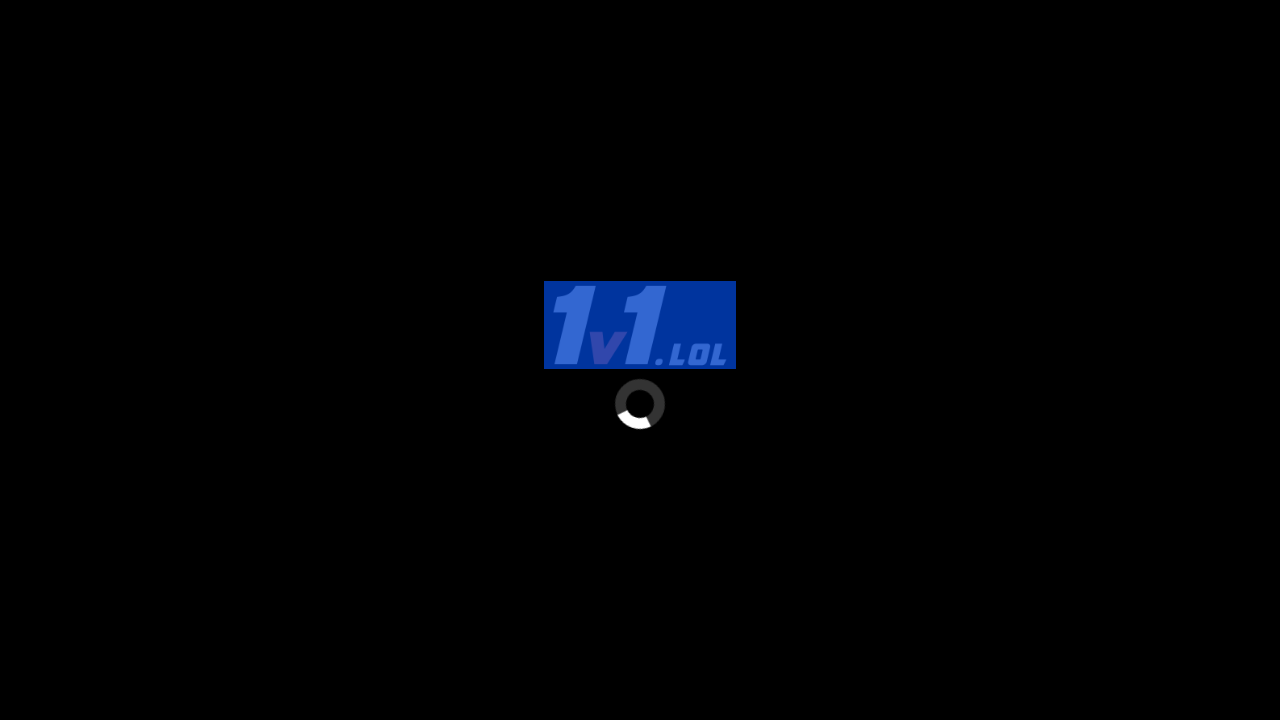

Pressed 'w' key (2nd time)
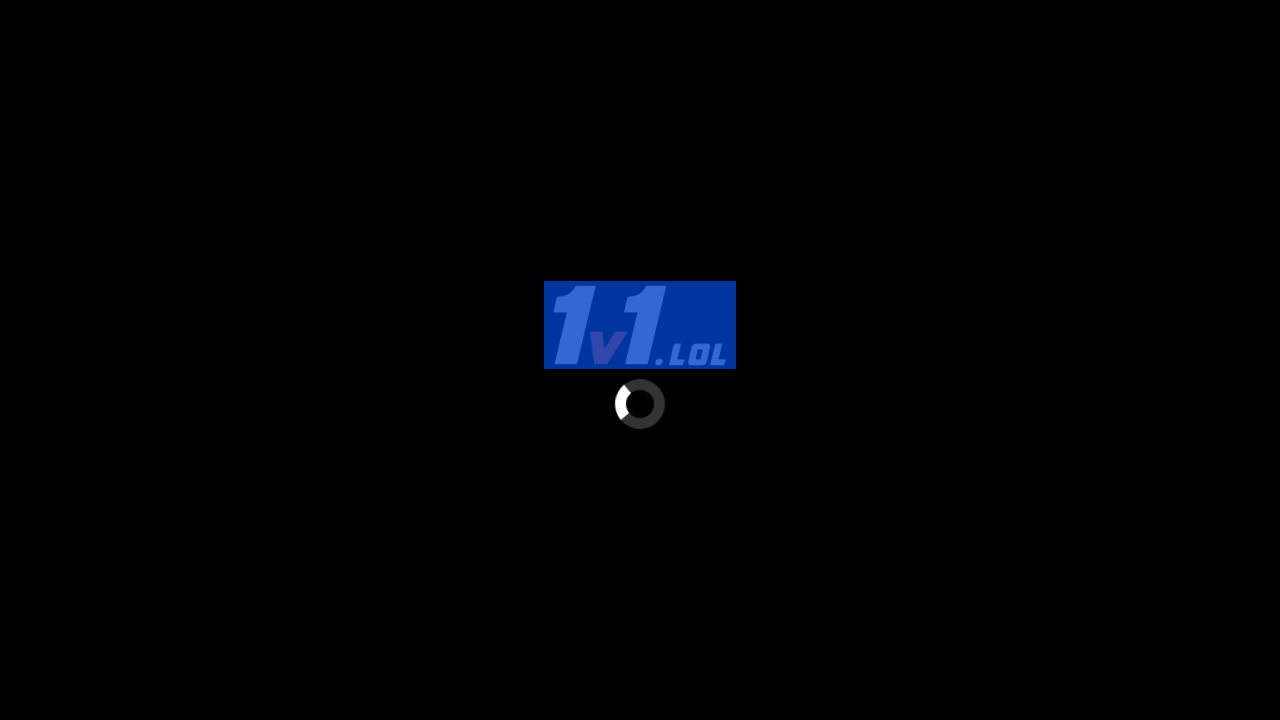

Pressed 'w' key (3rd time)
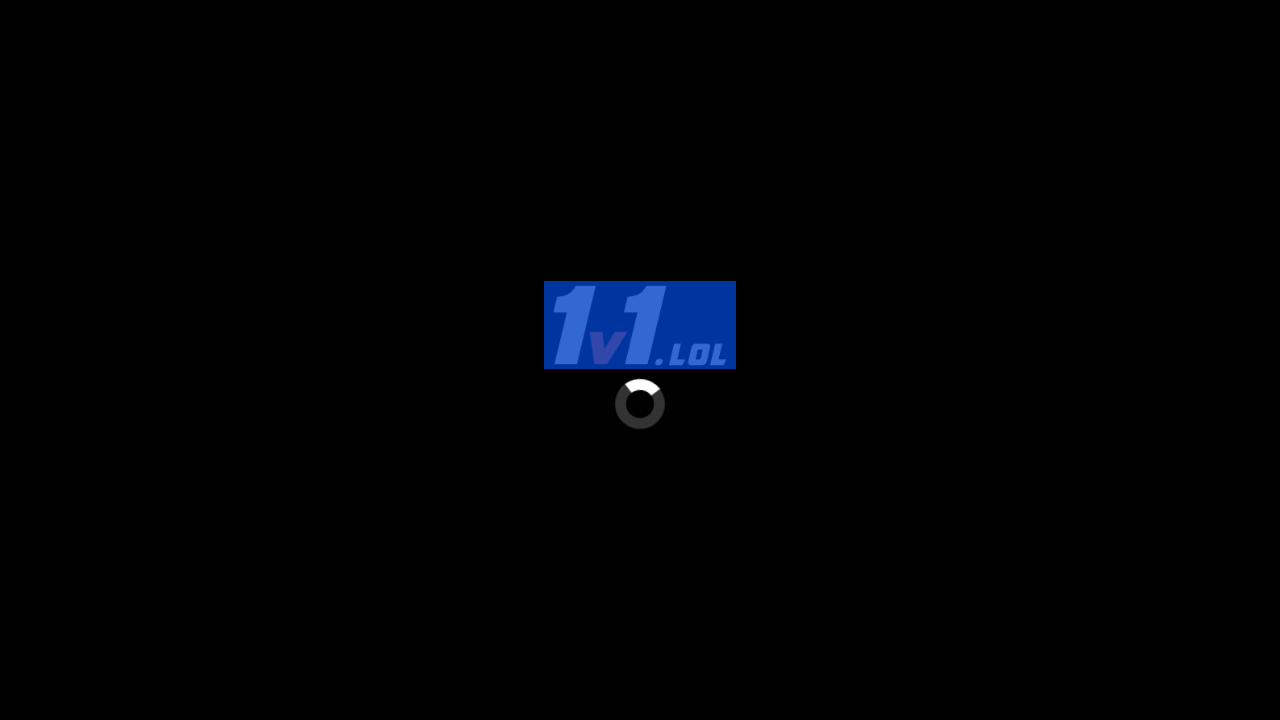

Pressed 'w' key (4th time)
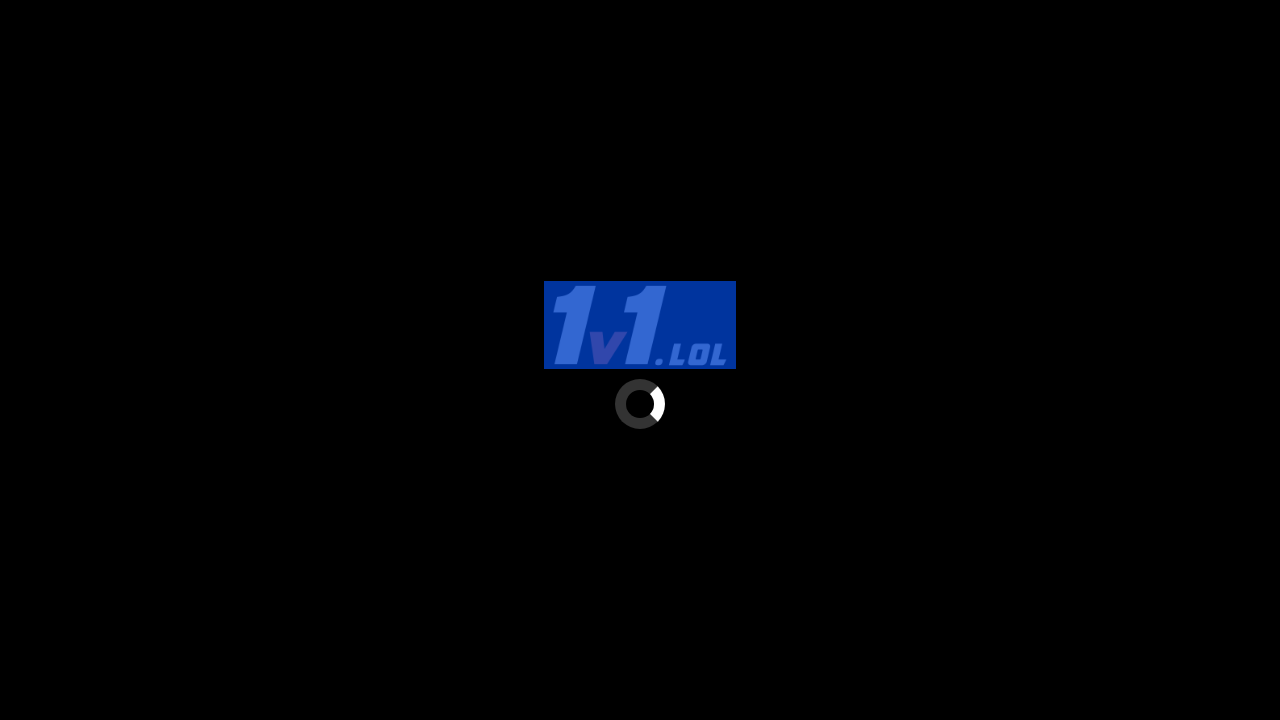

Clicked game container at position (871, 304) at (871, 304) on #gameContainer
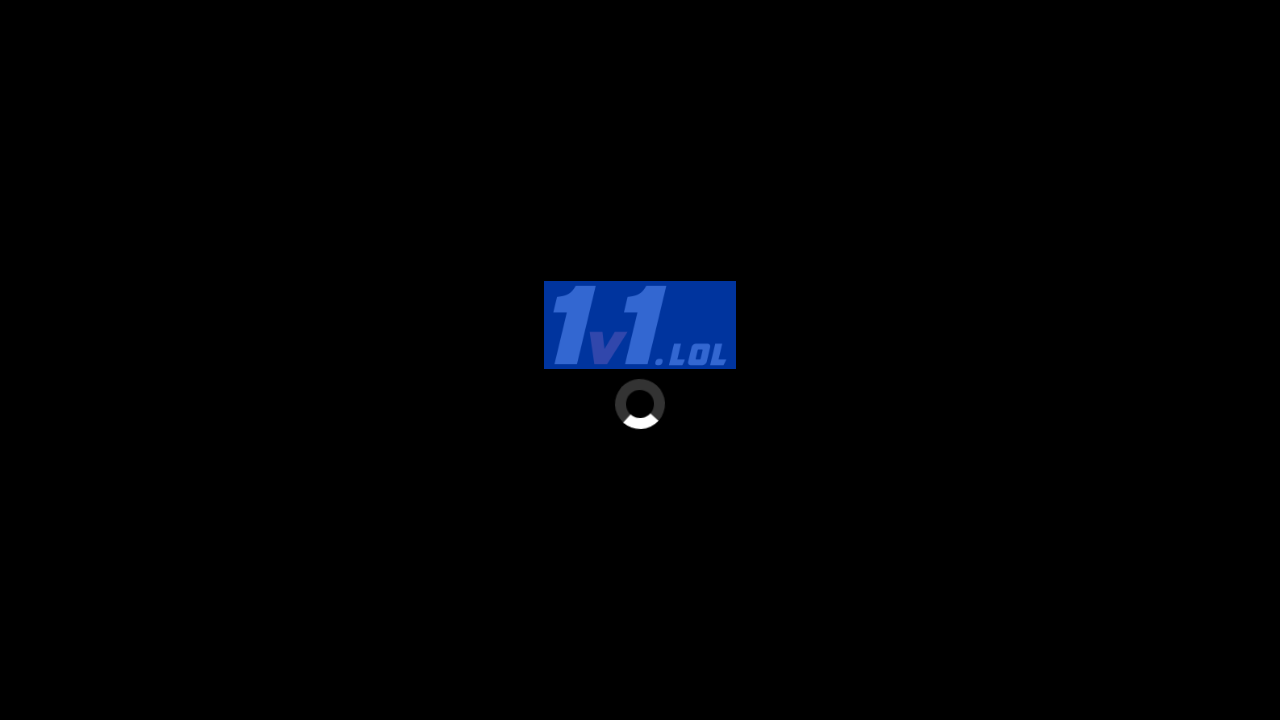

Pressed '2' key to select weapon/option
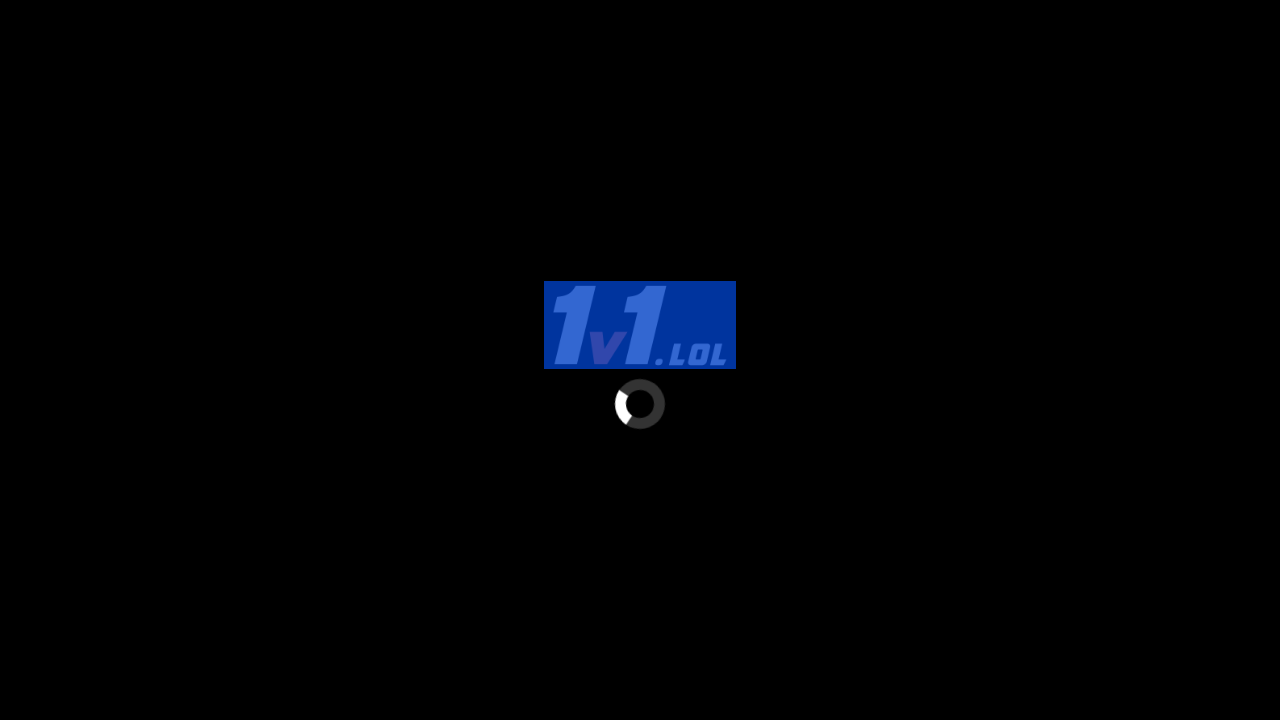

Pressed 'w' key (1st time)
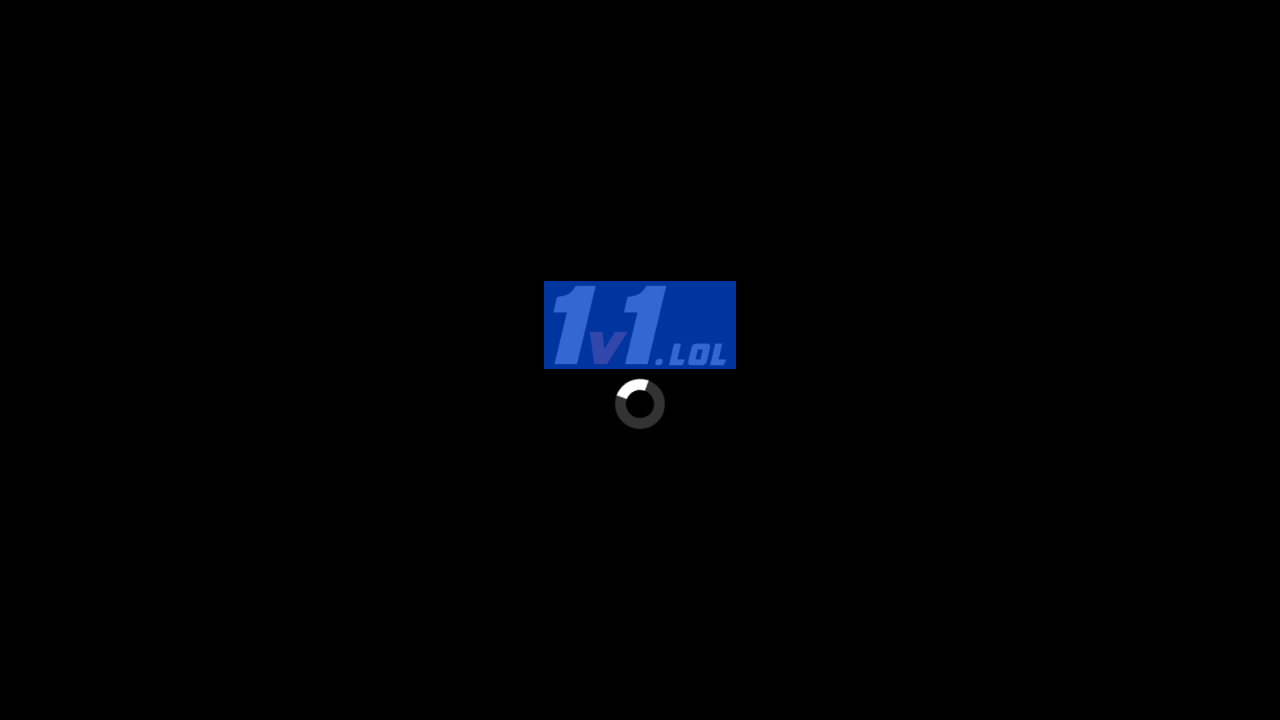

Pressed 'w' key (2nd time)
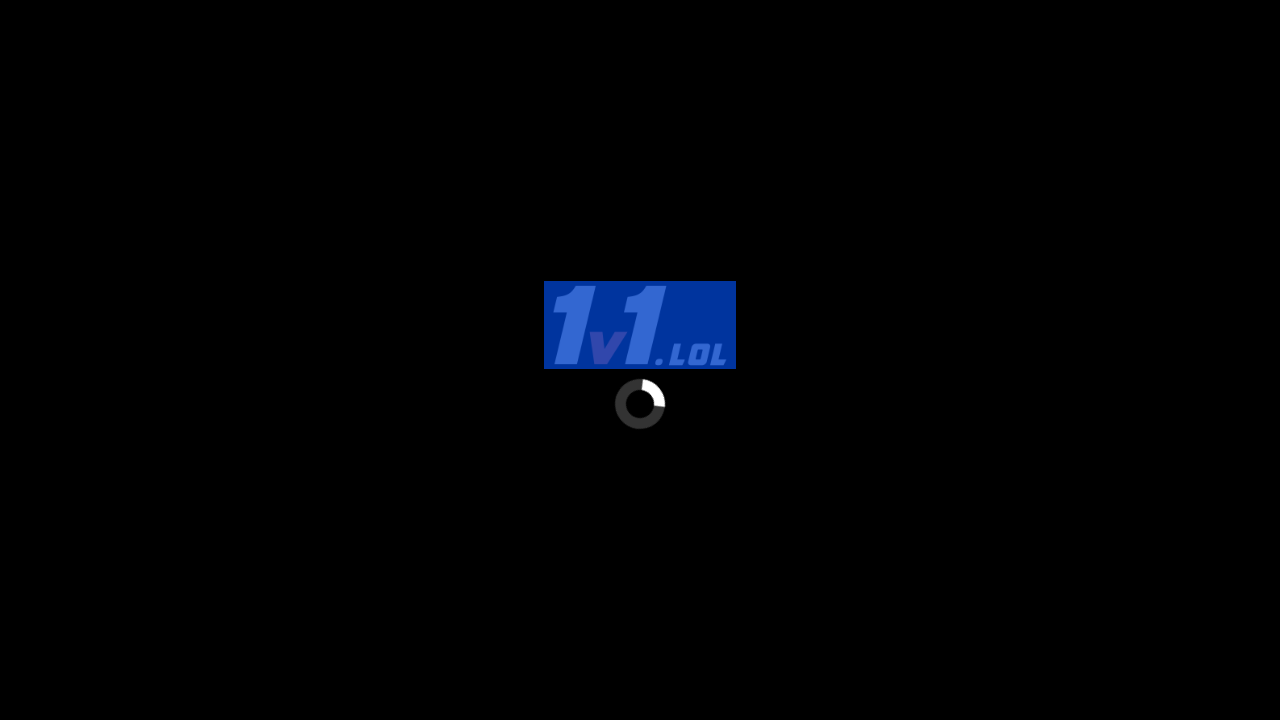

Pressed 'w' key (3rd time)
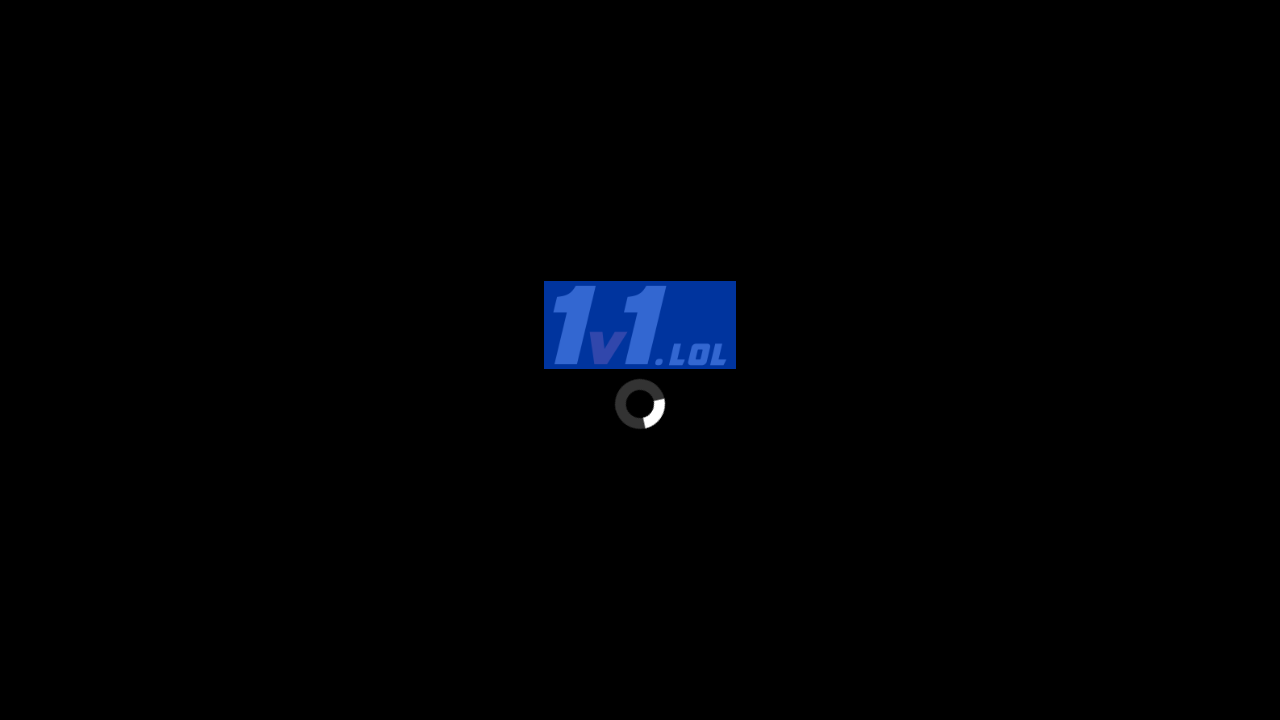

Clicked game container at position (871, 304) at (871, 304) on #gameContainer
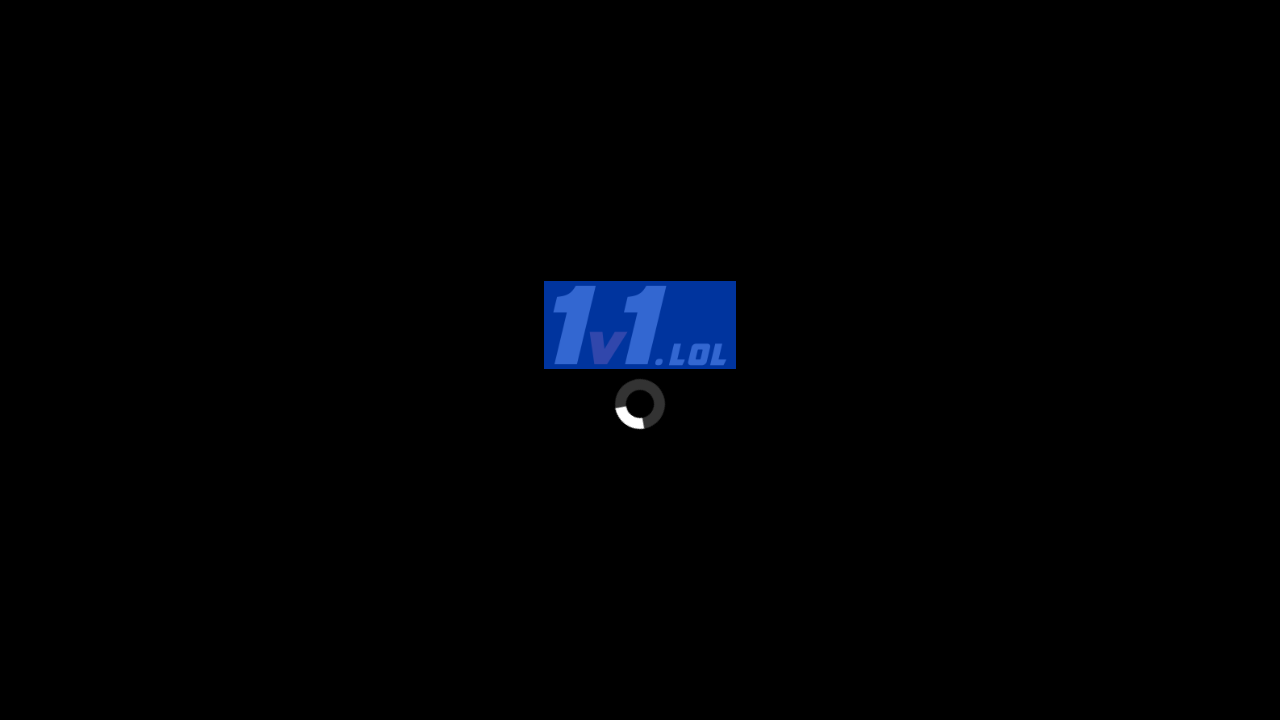

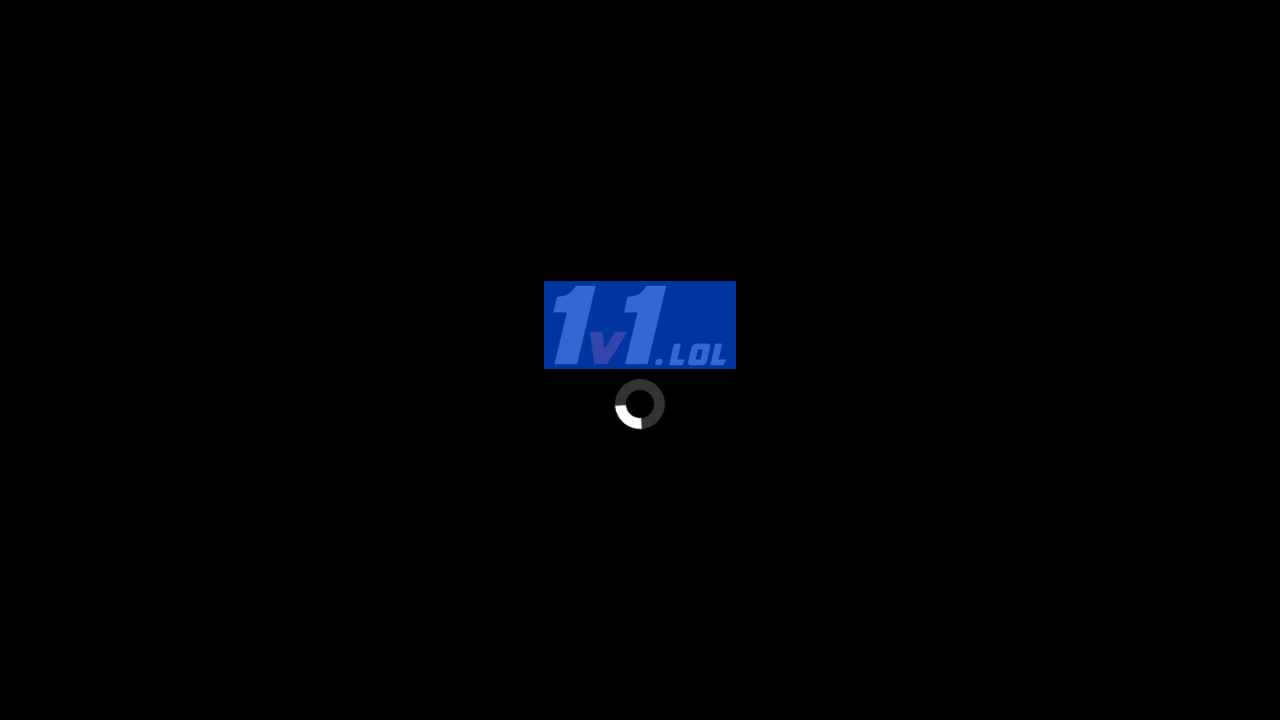